Tests click and hold mouse interaction on an element to verify focus state changes

Starting URL: https://selenium.dev/selenium/web/mouse_interaction.html

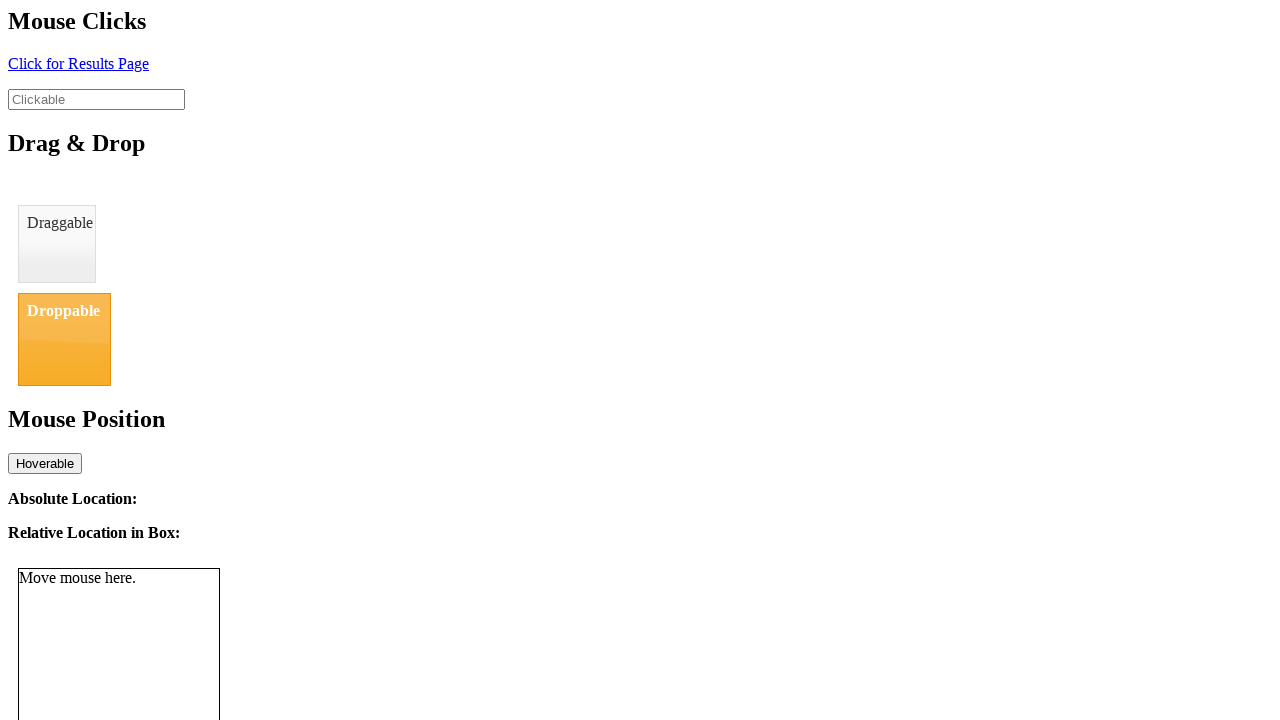

Located the clickable element
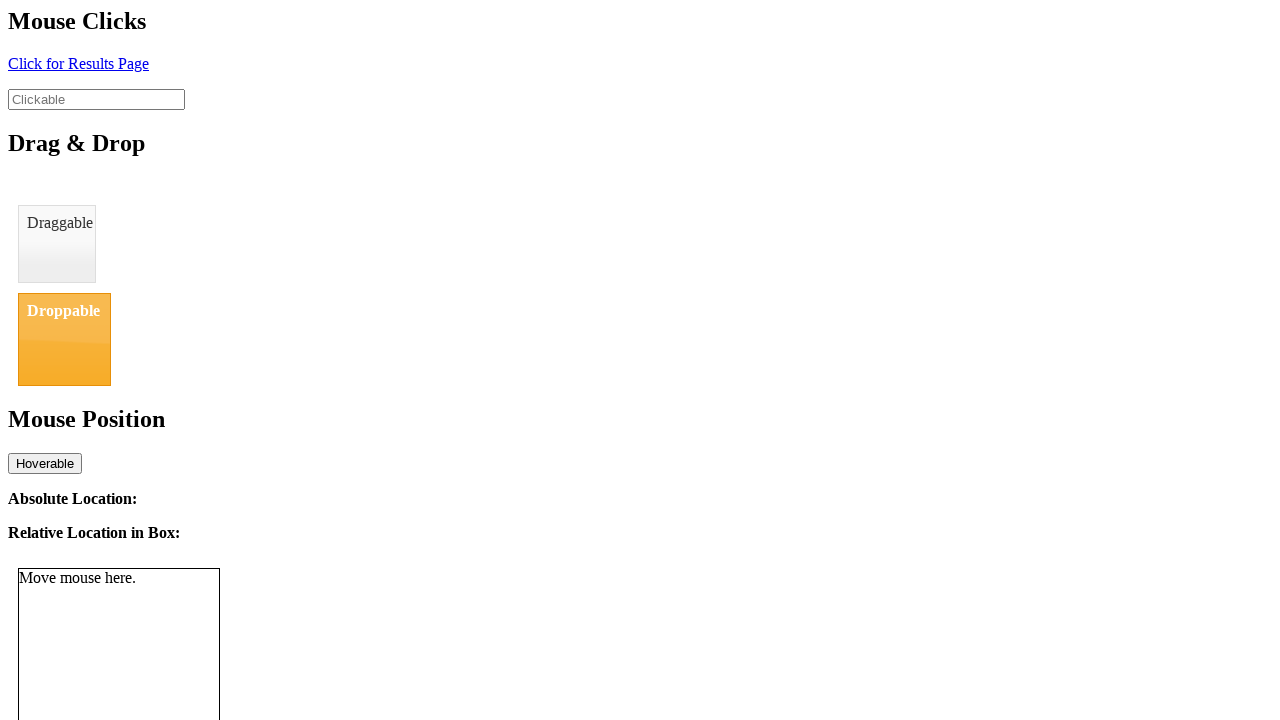

Pressed mouse button down at (0, 0)
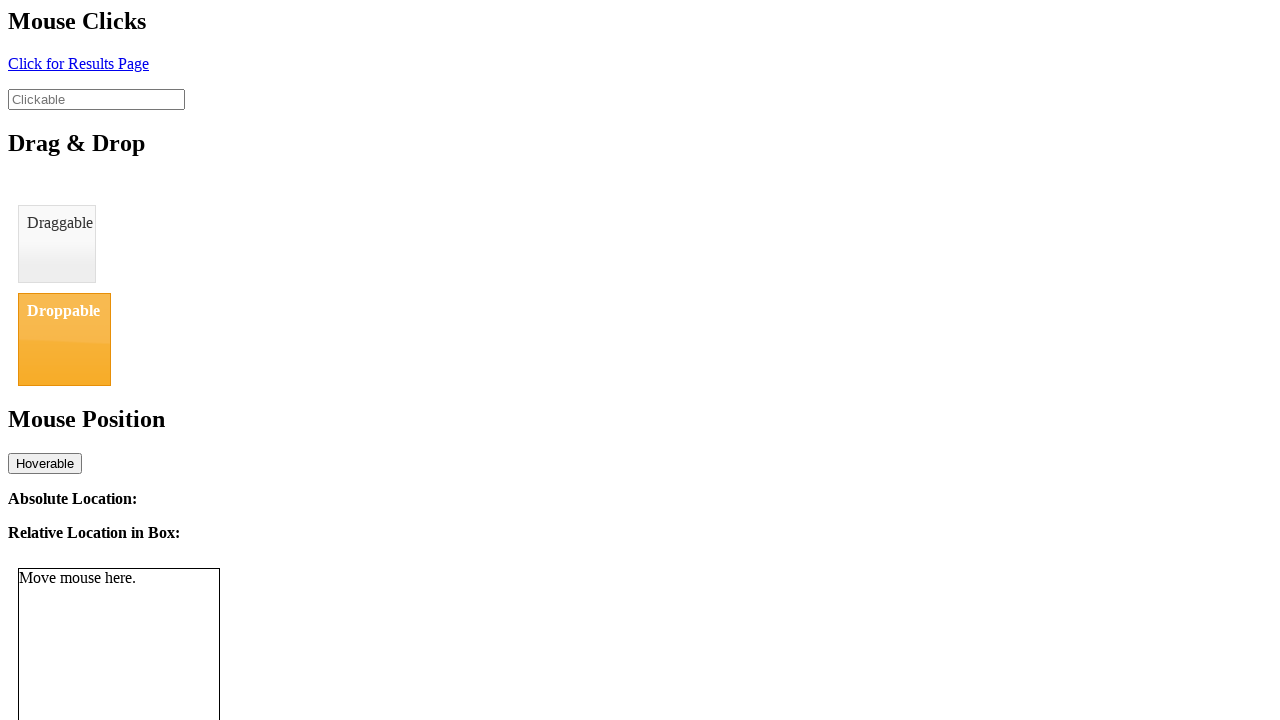

Hovered over clickable element at (96, 99) on #clickable
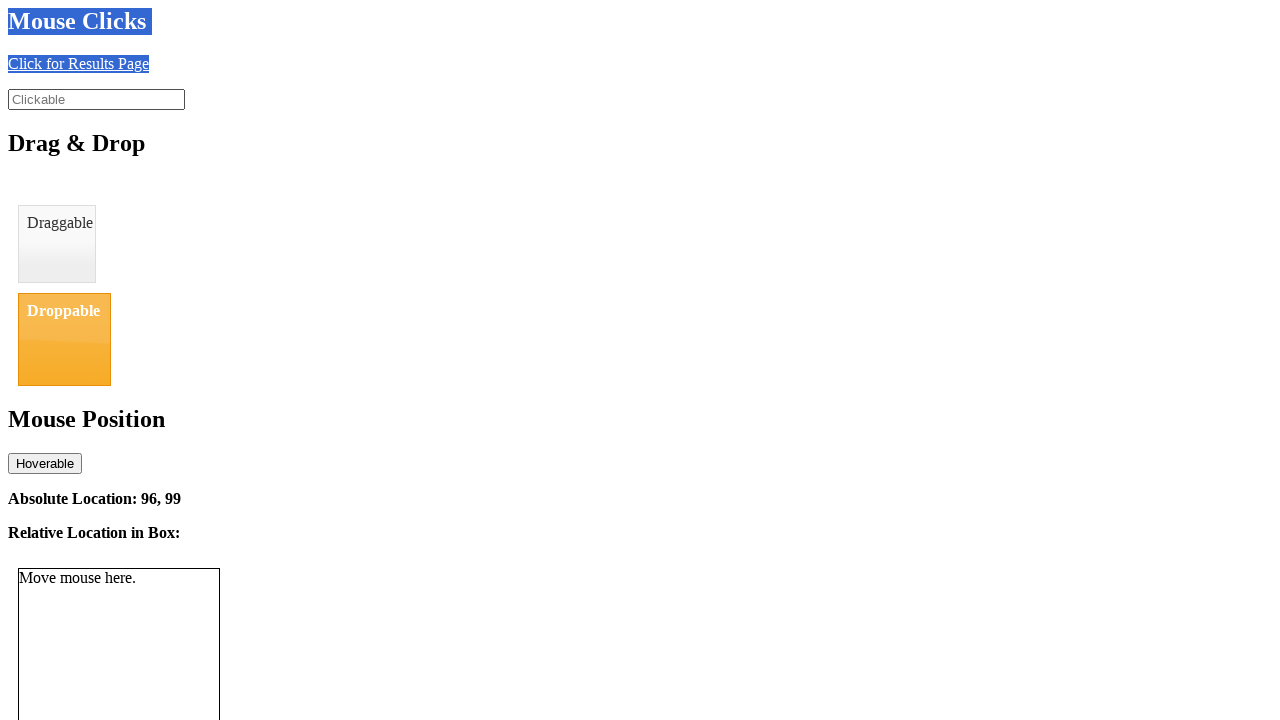

Pressed mouse button down again while hovering at (96, 99)
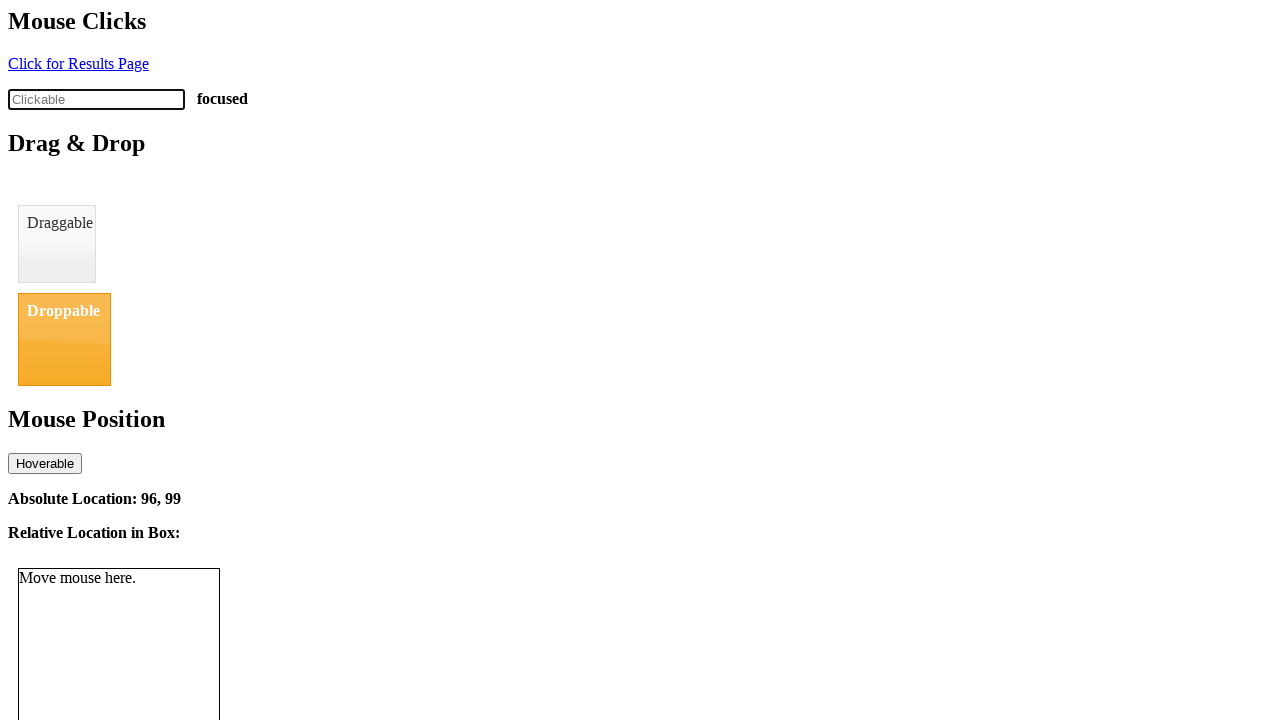

Waited 500ms for click and hold action to register
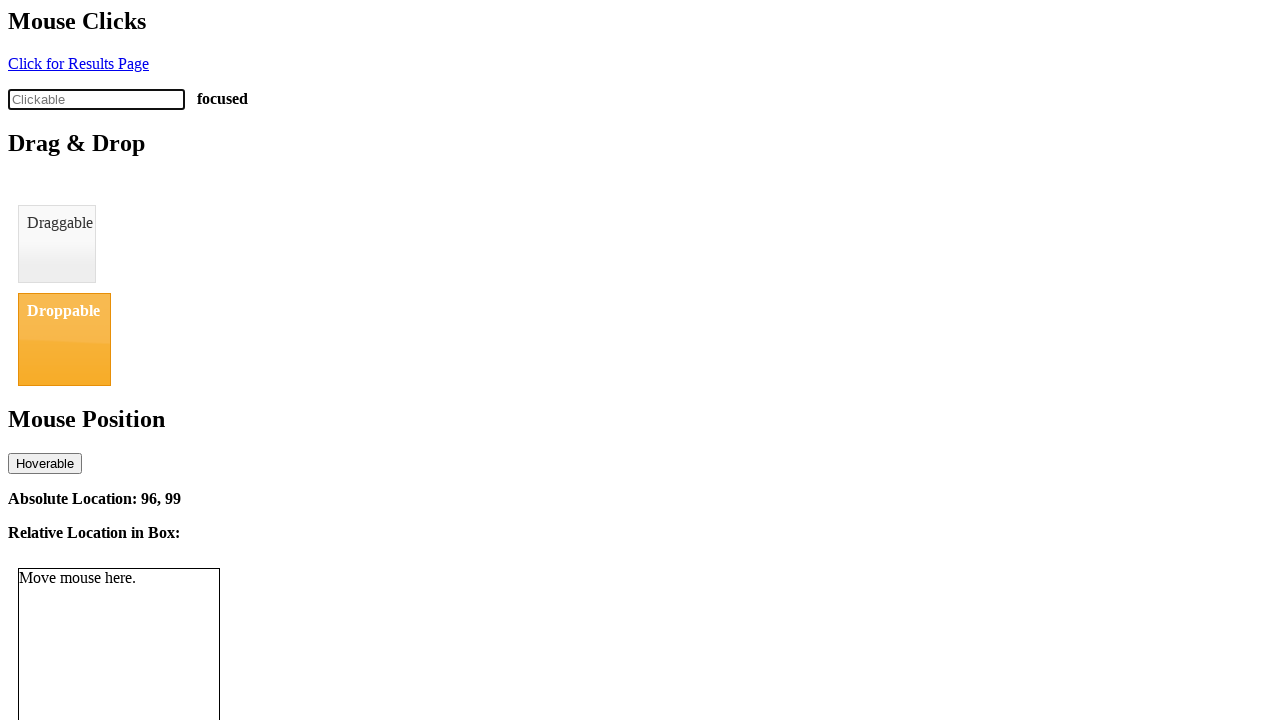

Verified that element status changed to 'focused'
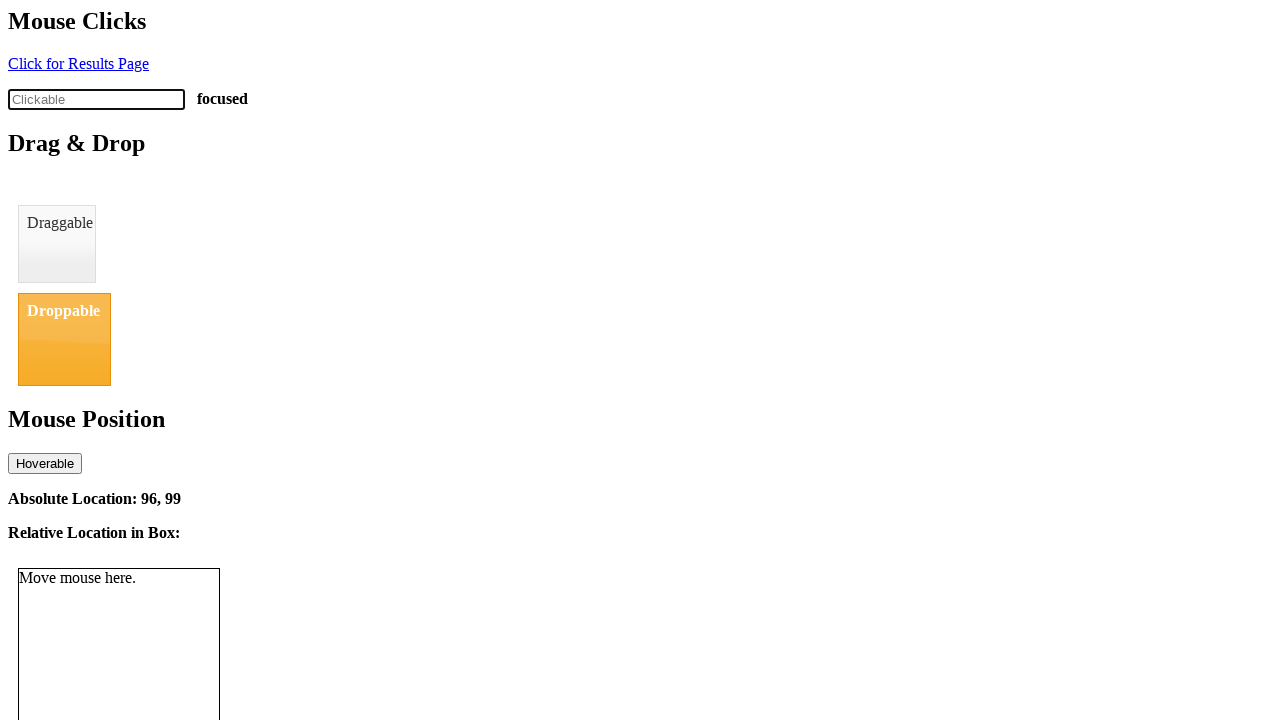

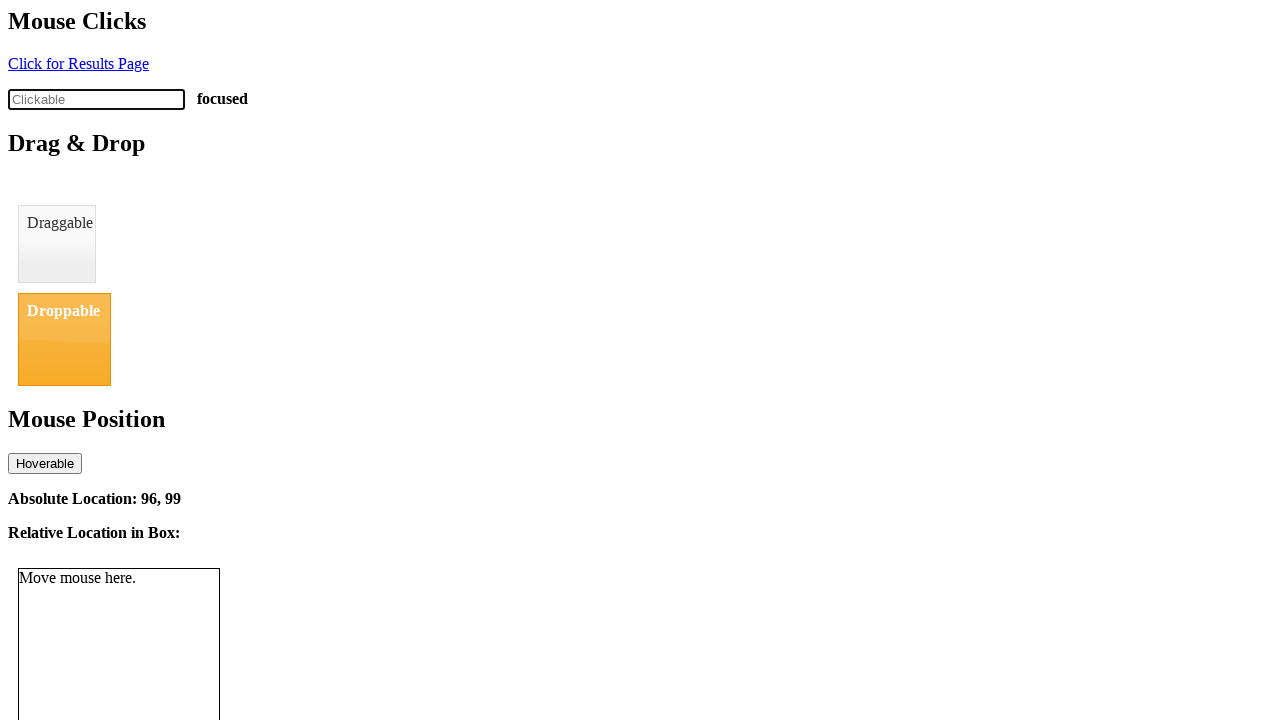